Demonstrates drag and drop action by dragging element A onto element B

Starting URL: https://crossbrowsertesting.github.io/drag-and-drop

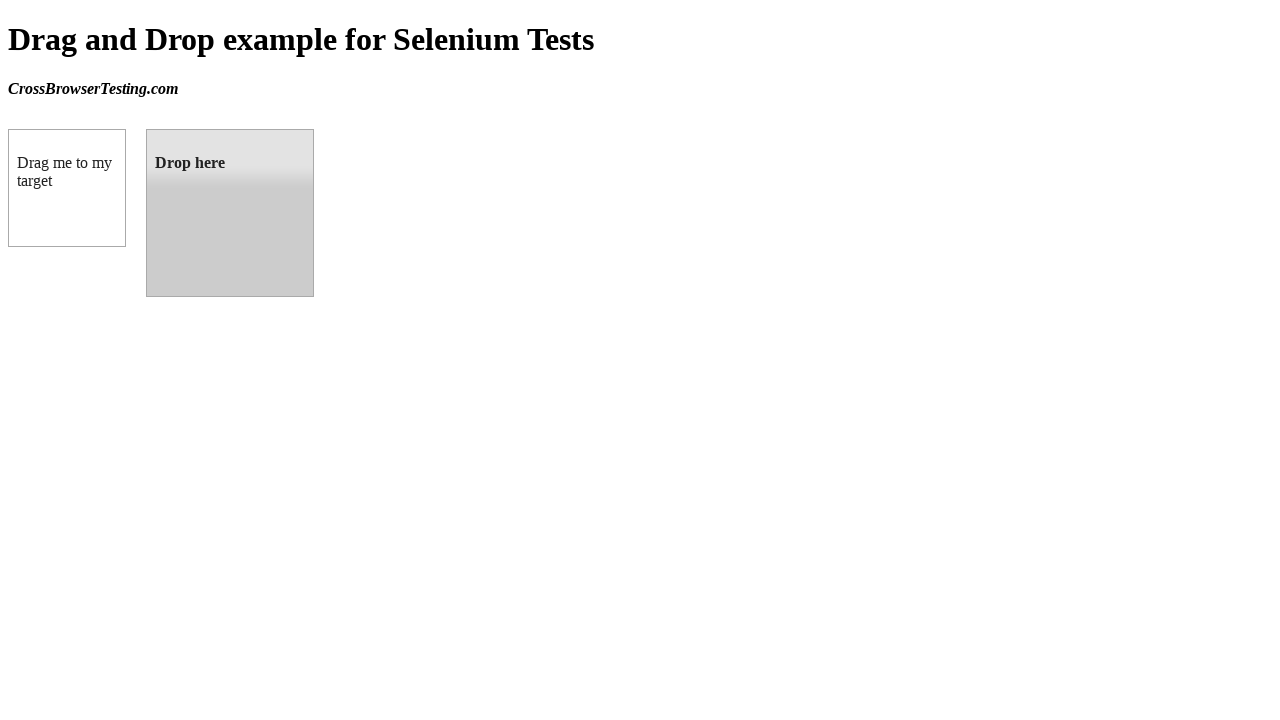

Located draggable element (box A)
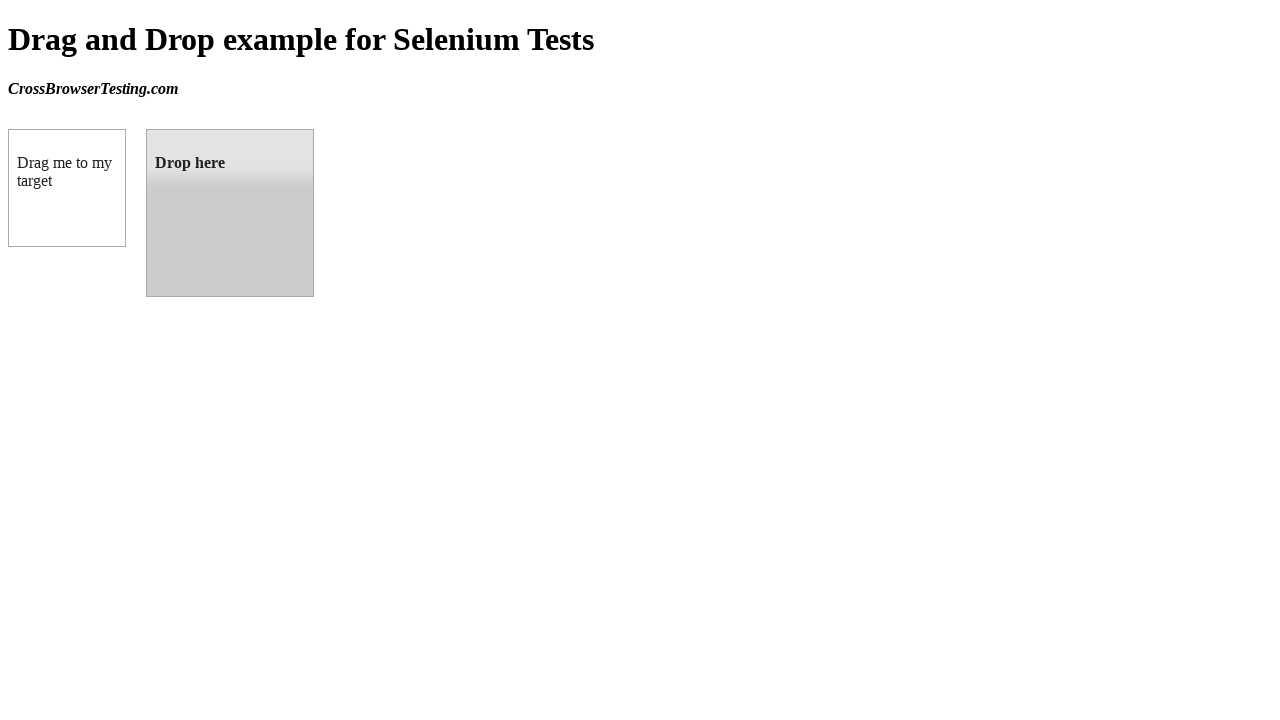

Located droppable element (box B)
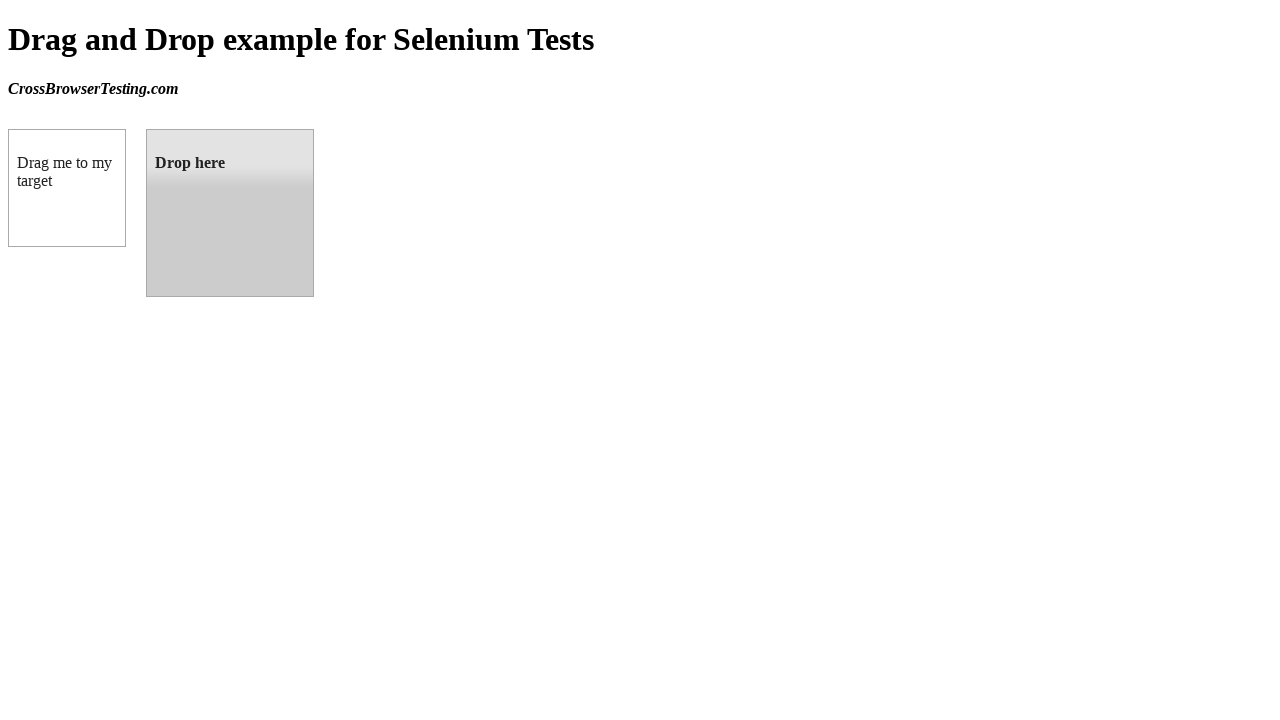

Dragged element A onto element B at (230, 213)
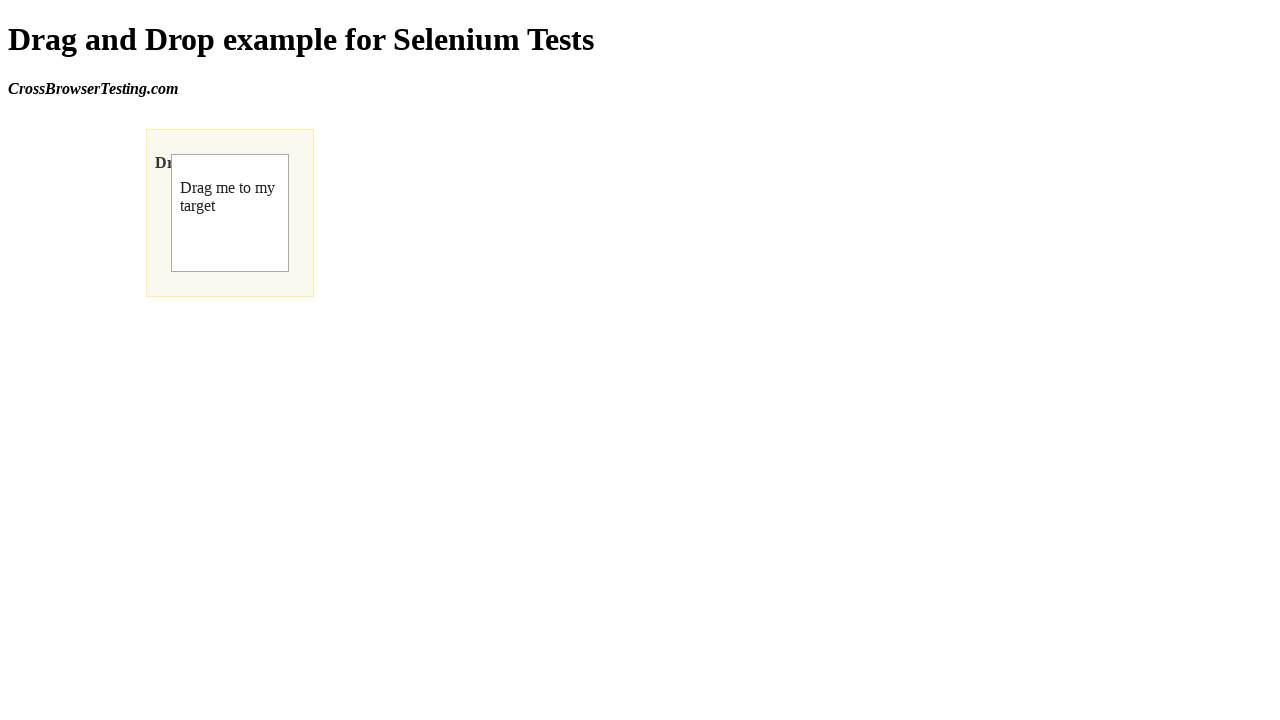

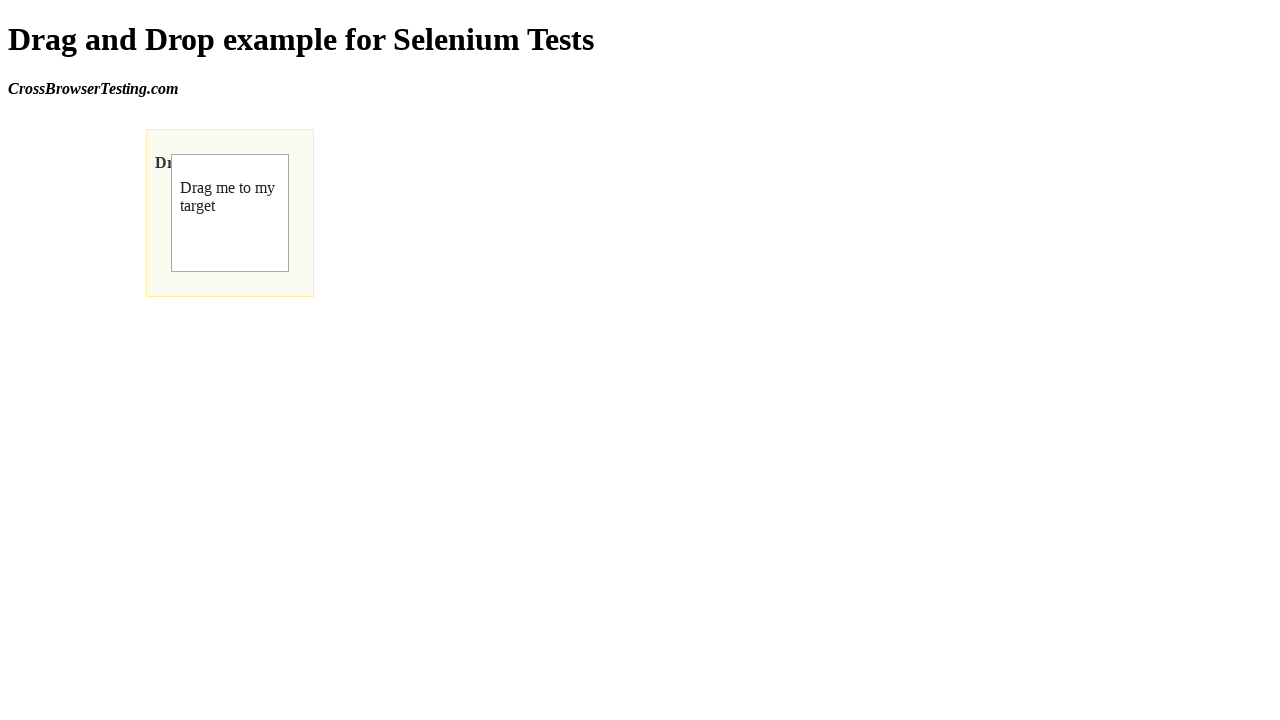